Tests select dropdown functionality by selecting options containing specific text and verifying the selection appears correctly

Starting URL: http://knockoutjs.com/examples/controlTypes.html

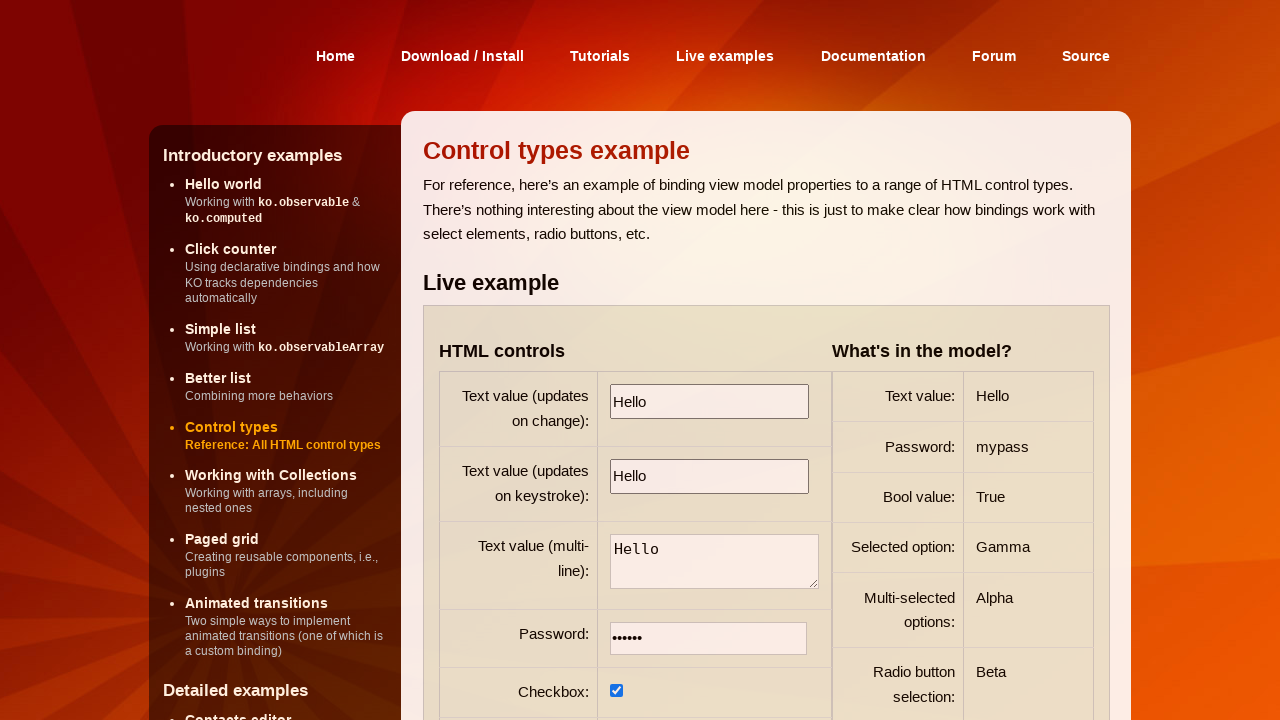

Selected 'Beta' option from first select dropdown on select >> nth=0
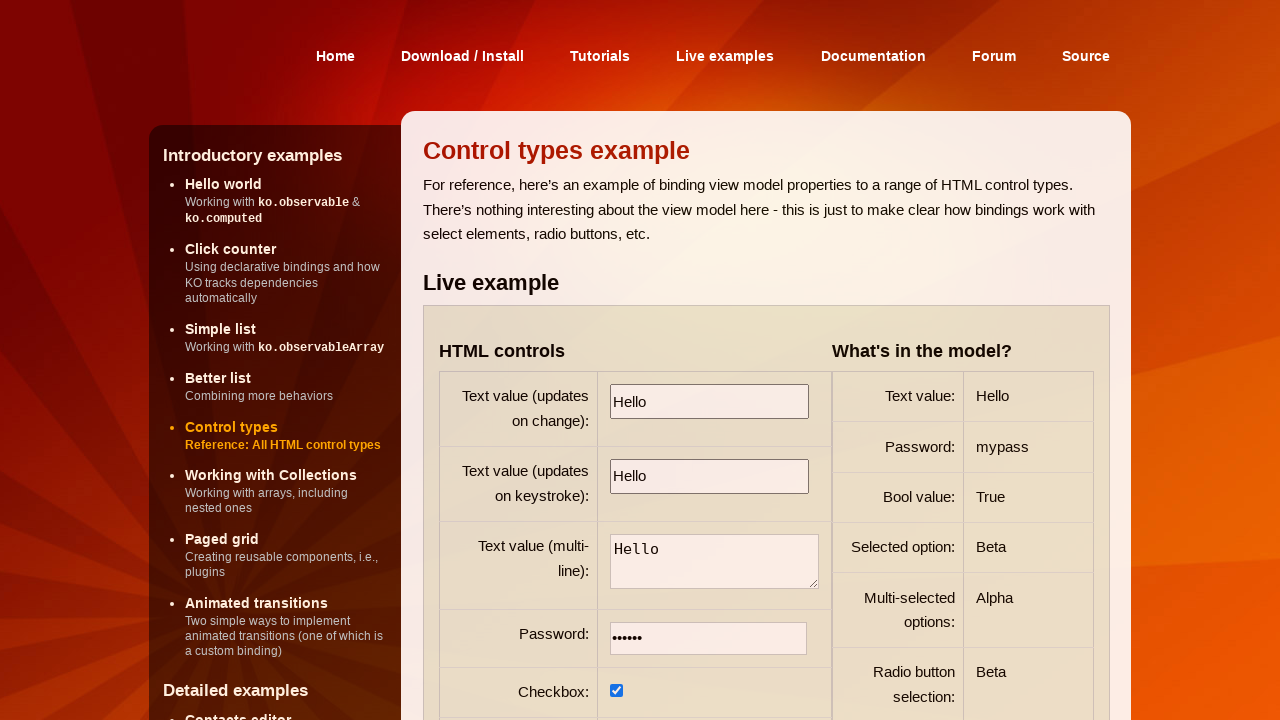

Verified first select dropdown is visible
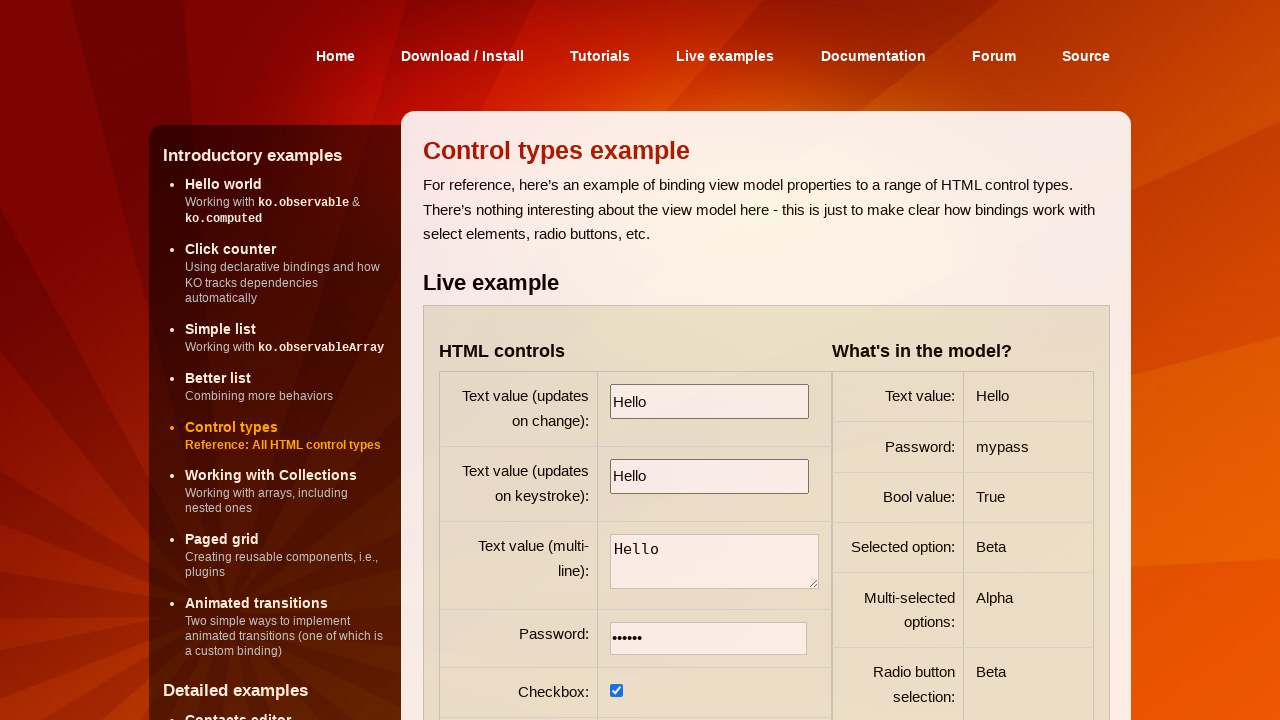

Selected 'Beta' and 'Gamma' options from second select dropdown on select >> nth=1
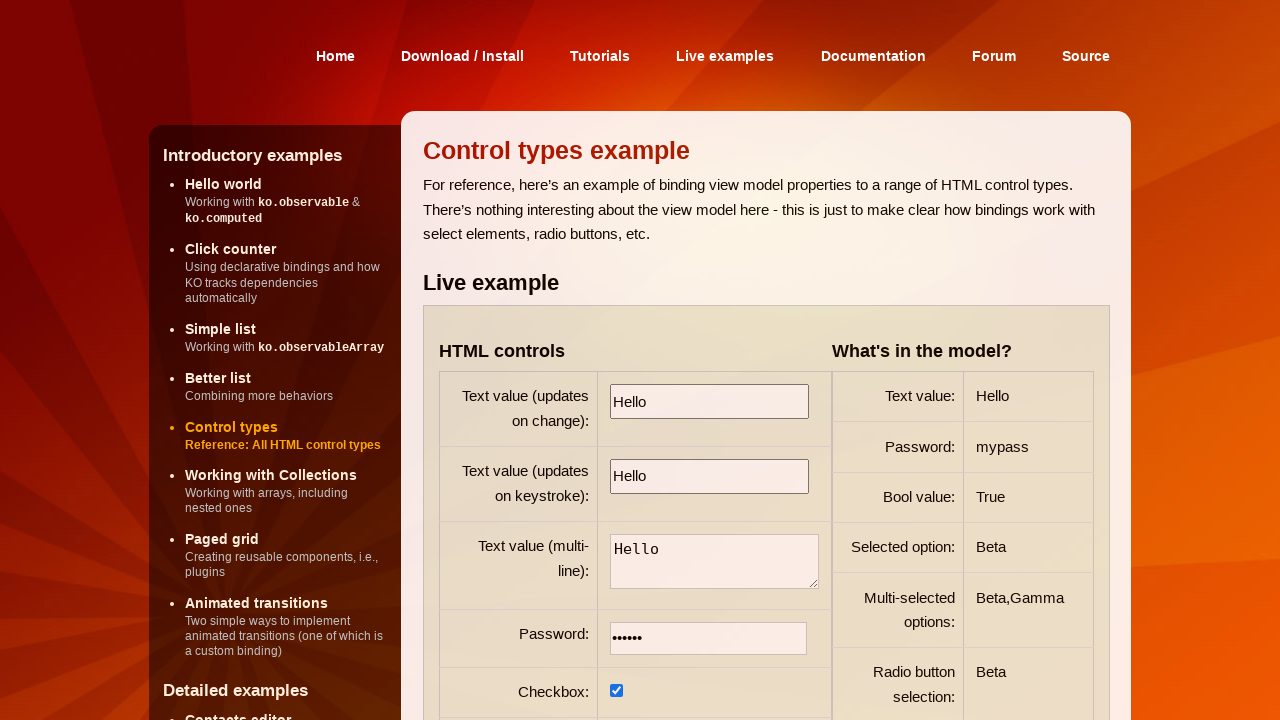

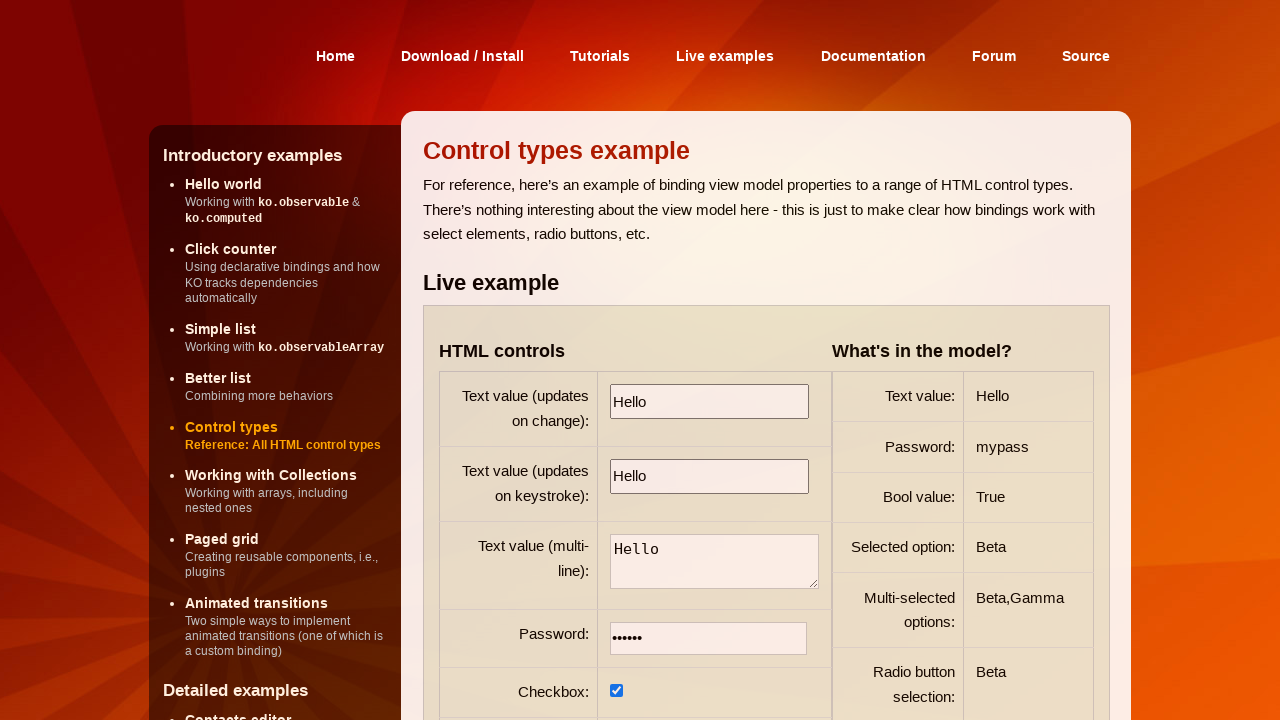